Tests navigating to Conditions of Use from Service dropdown

Starting URL: https://bearstore-testsite.smartbear.com/

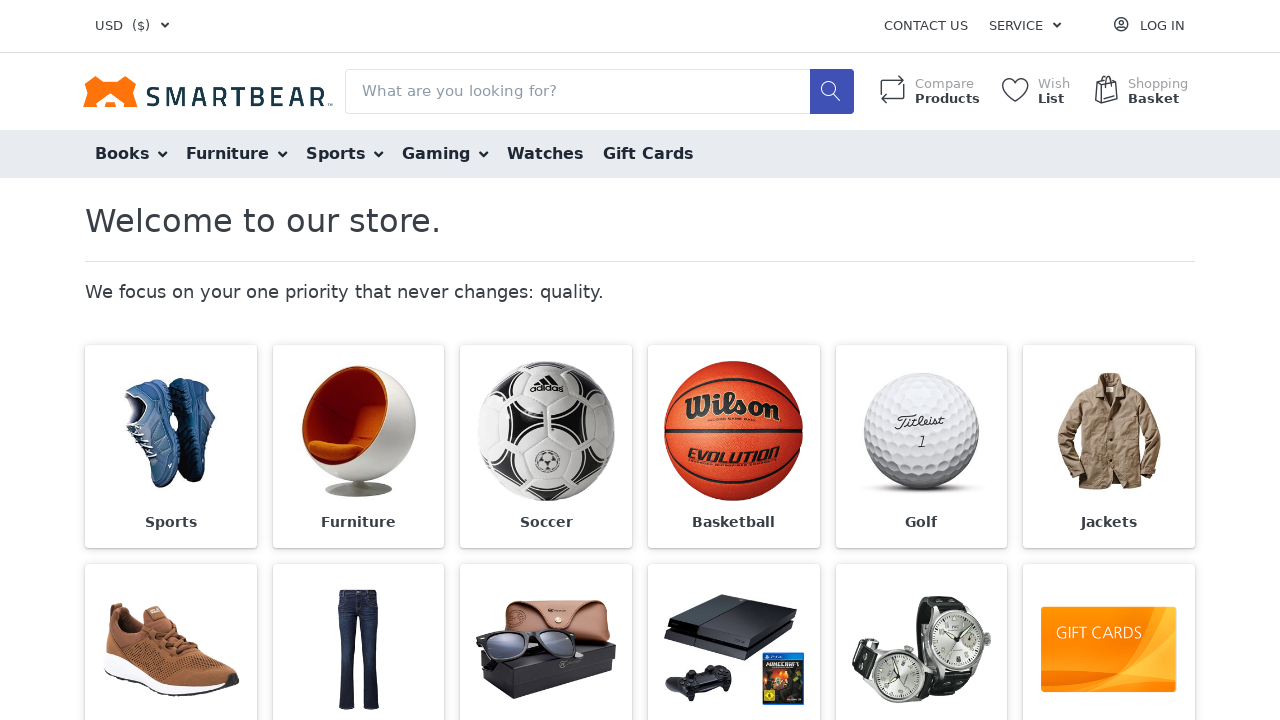

Clicked Service dropdown menu at (1016, 26) on span:text('Service')
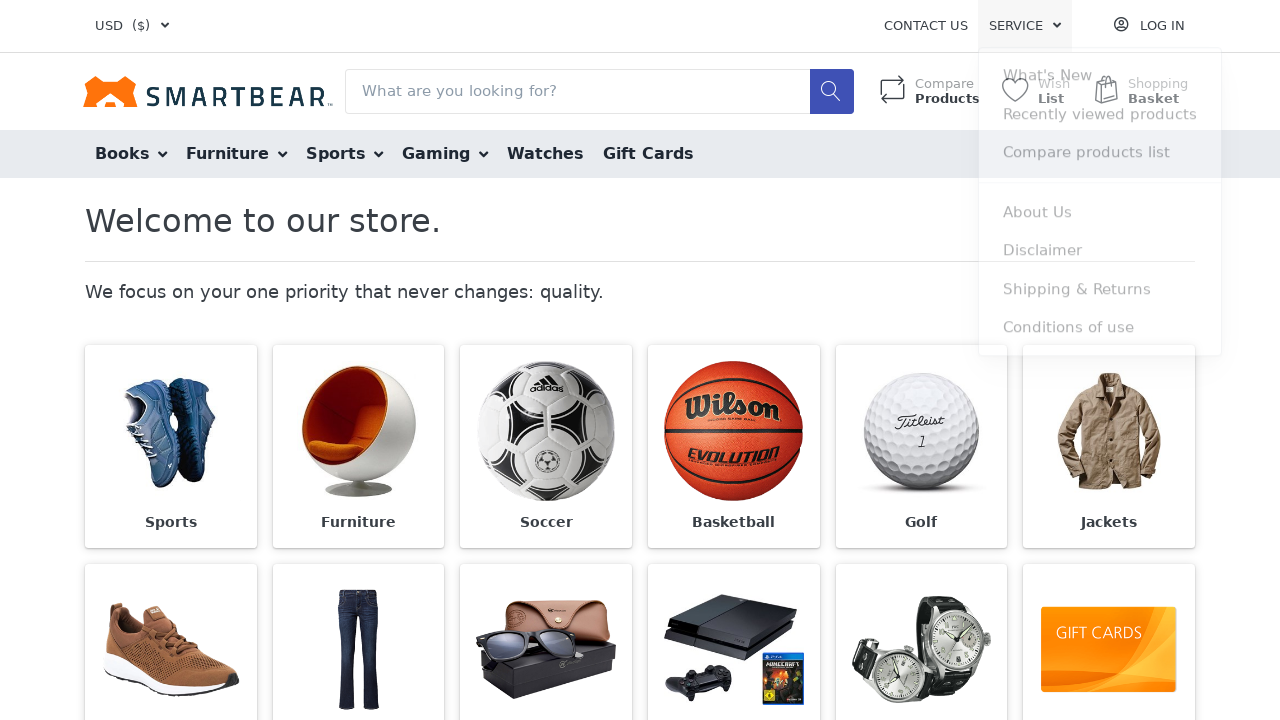

Clicked Conditions of use option from Service dropdown at (1069, 334) on span:text('Conditions of use')
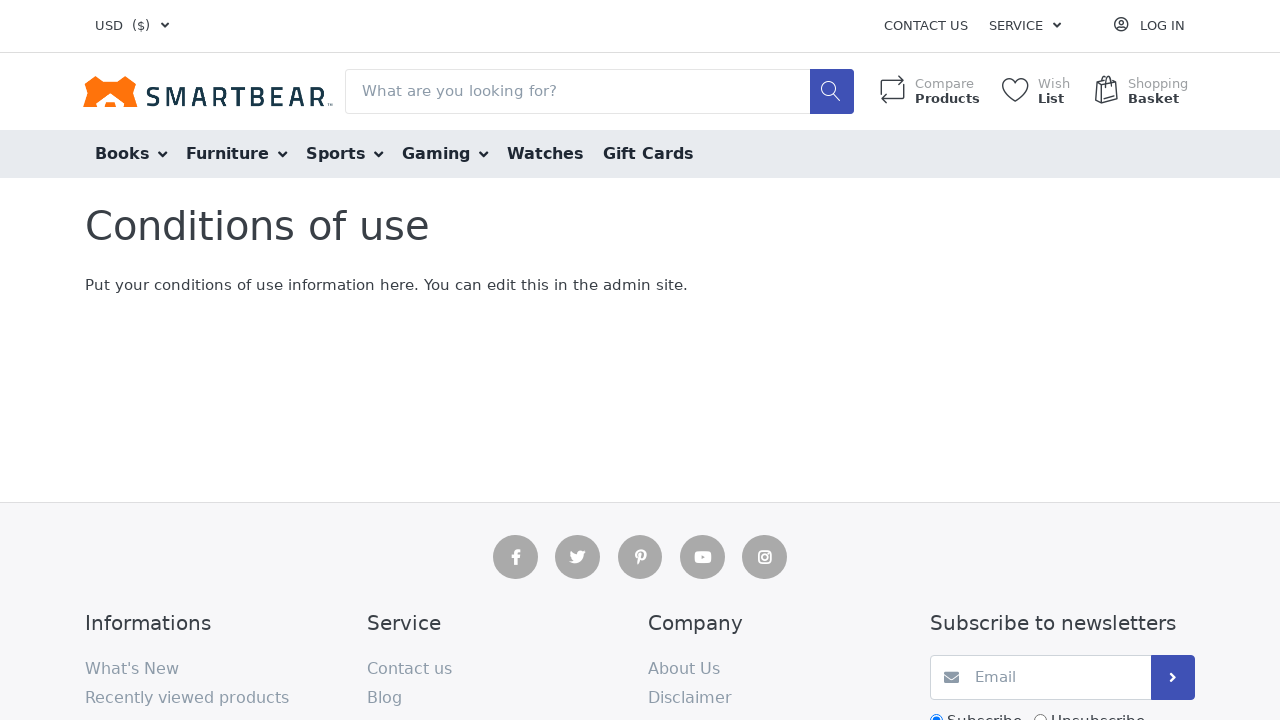

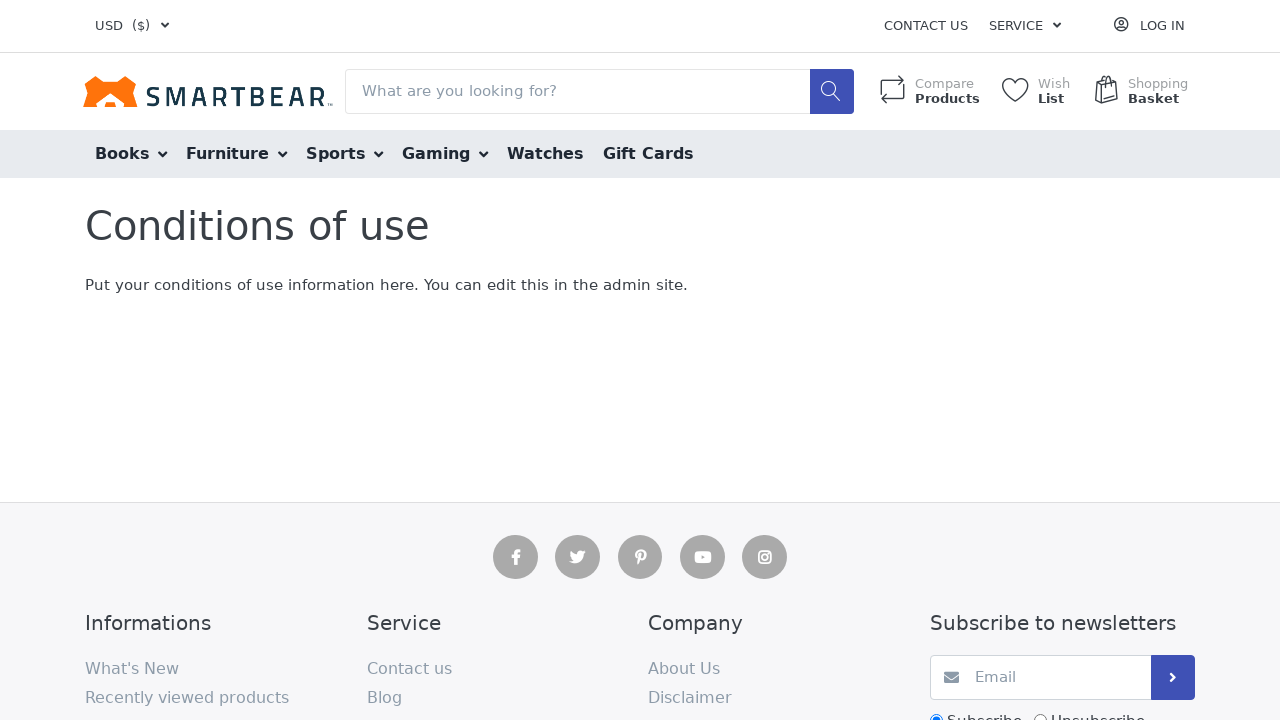